Tests the forgot password navigation by clicking the forgot password link and verifying the reset password page loads

Starting URL: https://opensource-demo.orangehrmlive.com/

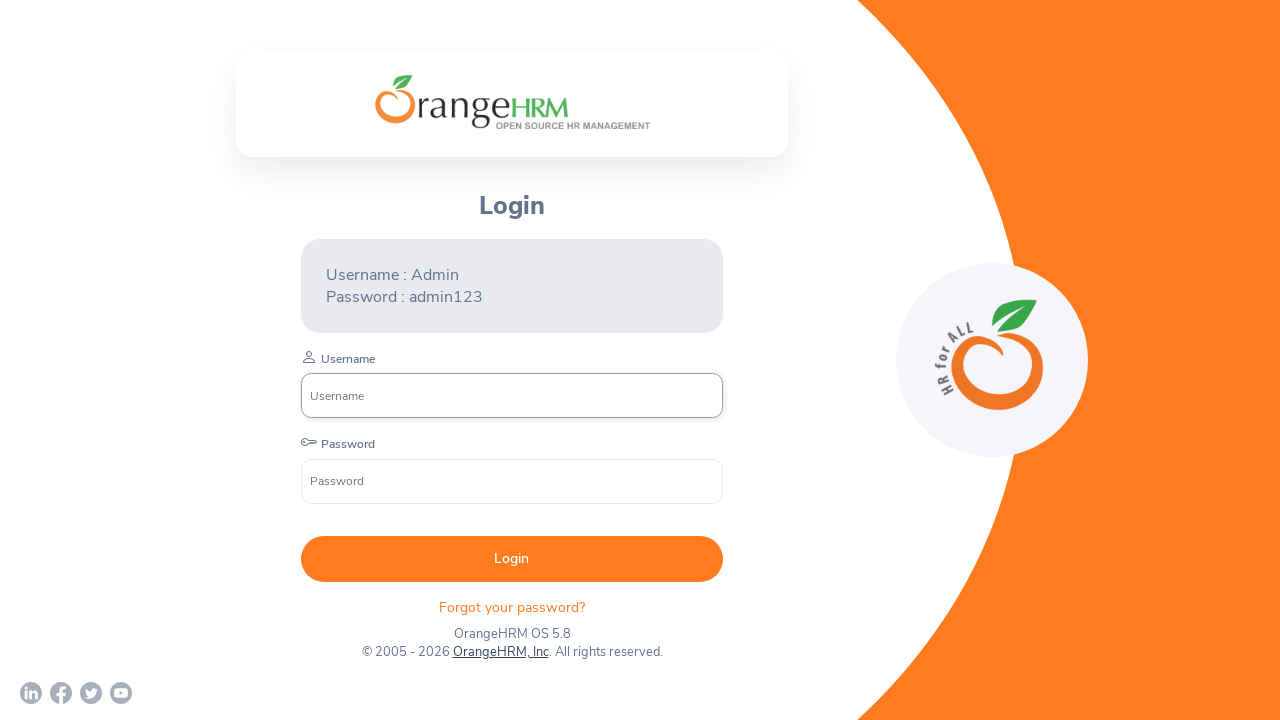

Clicked on 'Forgot your password' link at (512, 607) on .orangehrm-login-forgot-header
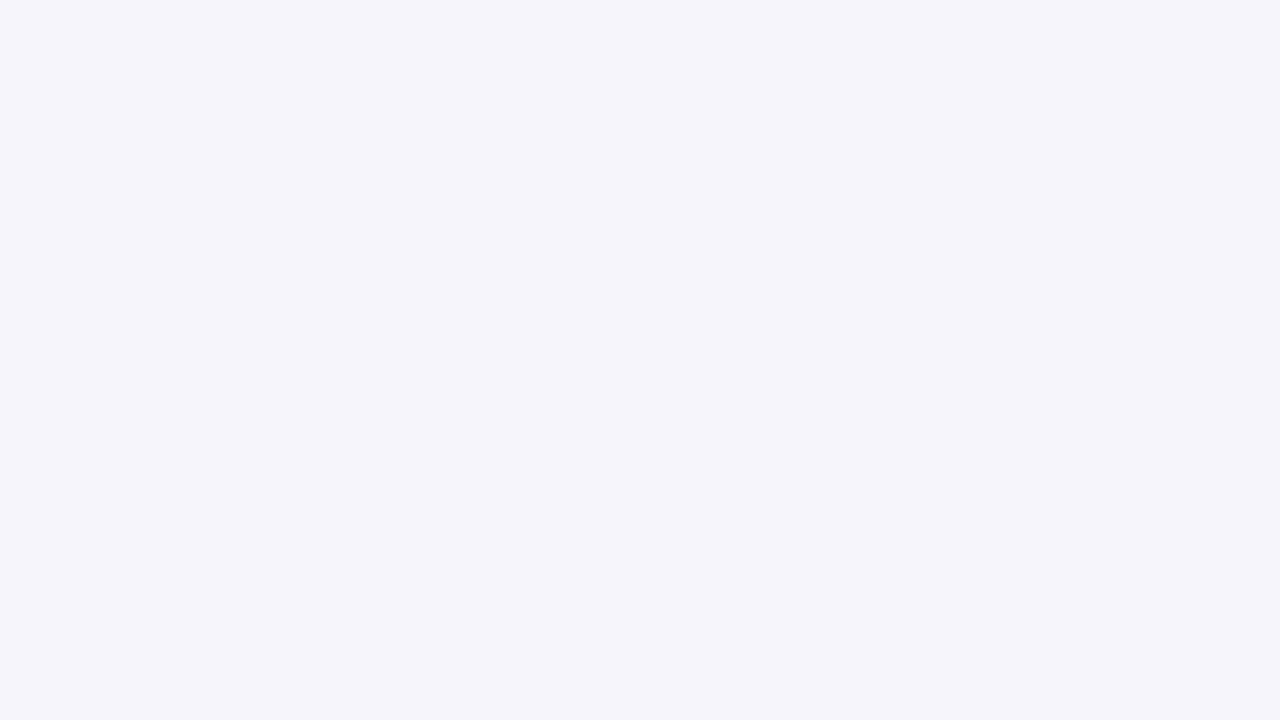

Reset Password page loaded successfully
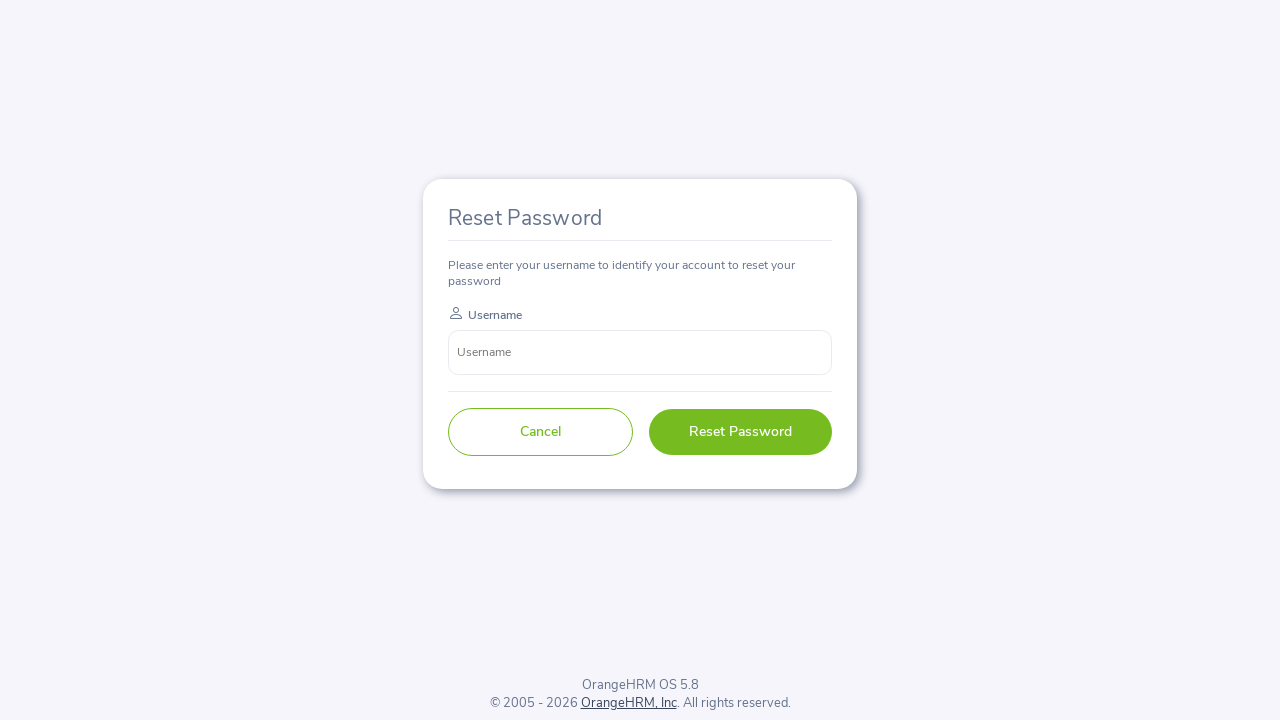

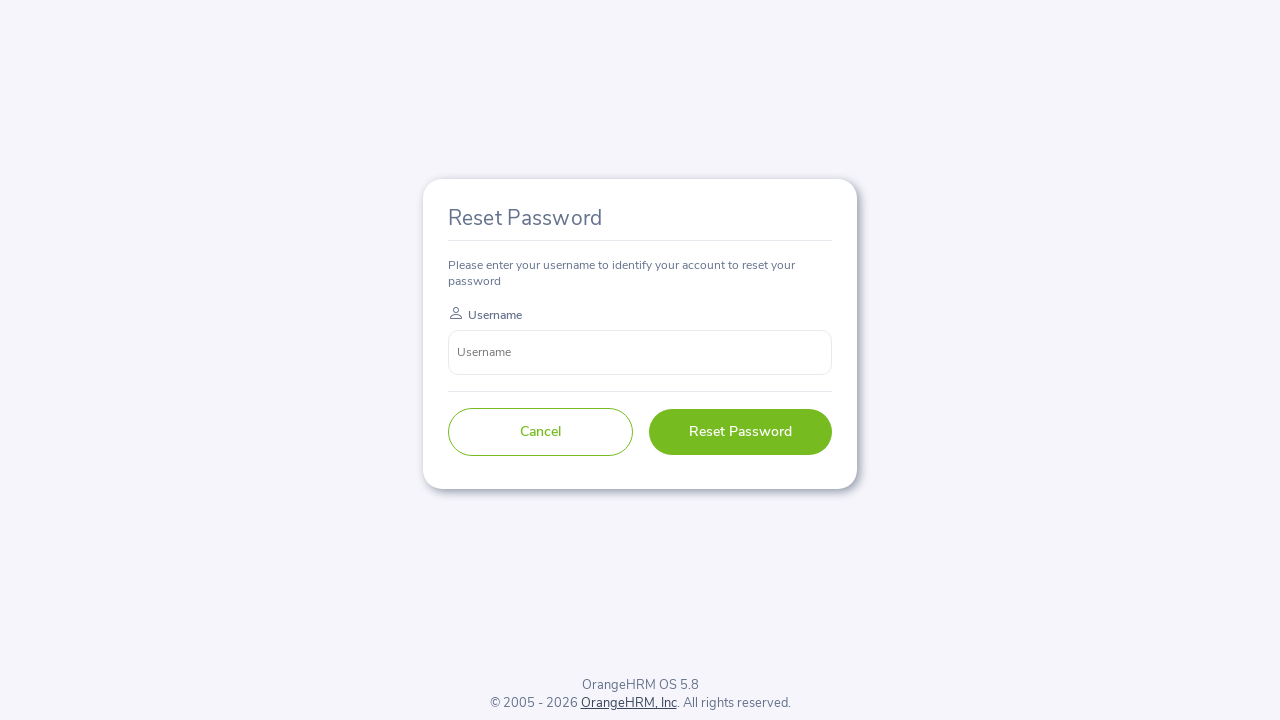